Tests link navigation by finding a link with partial text "Home" and clicking it

Starting URL: https://demoqa.com/links

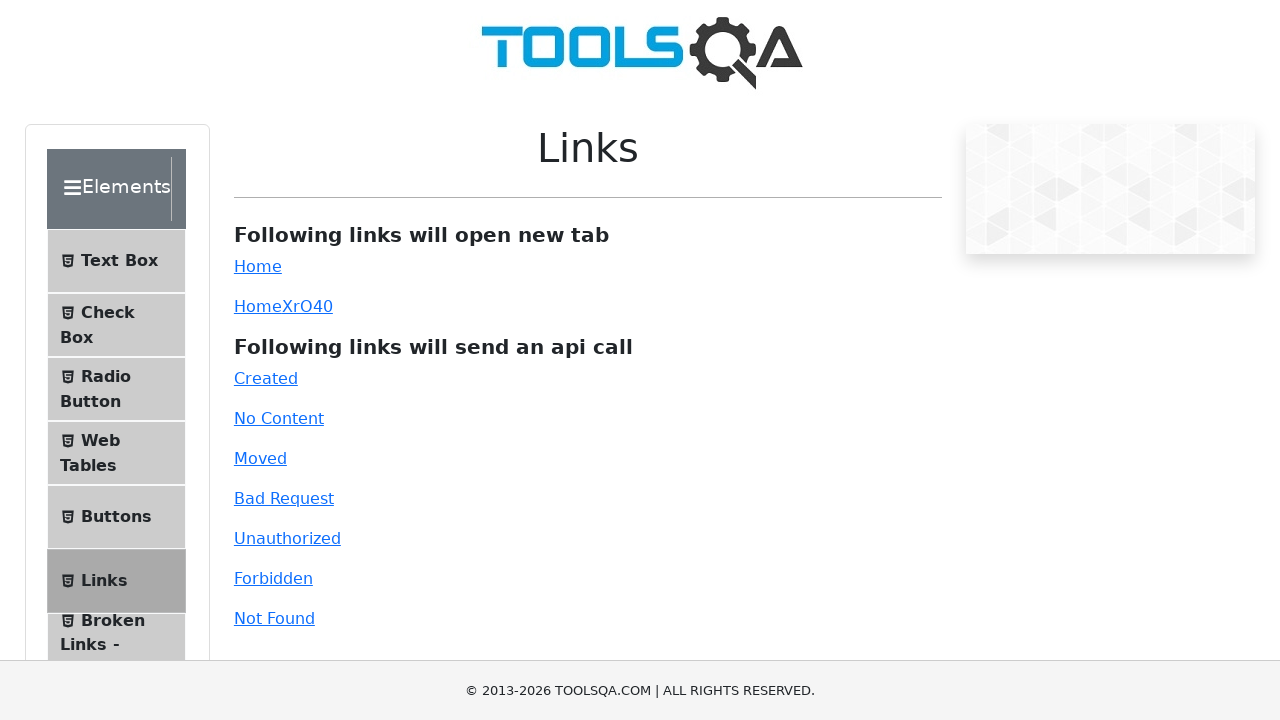

Navigated to https://demoqa.com/links
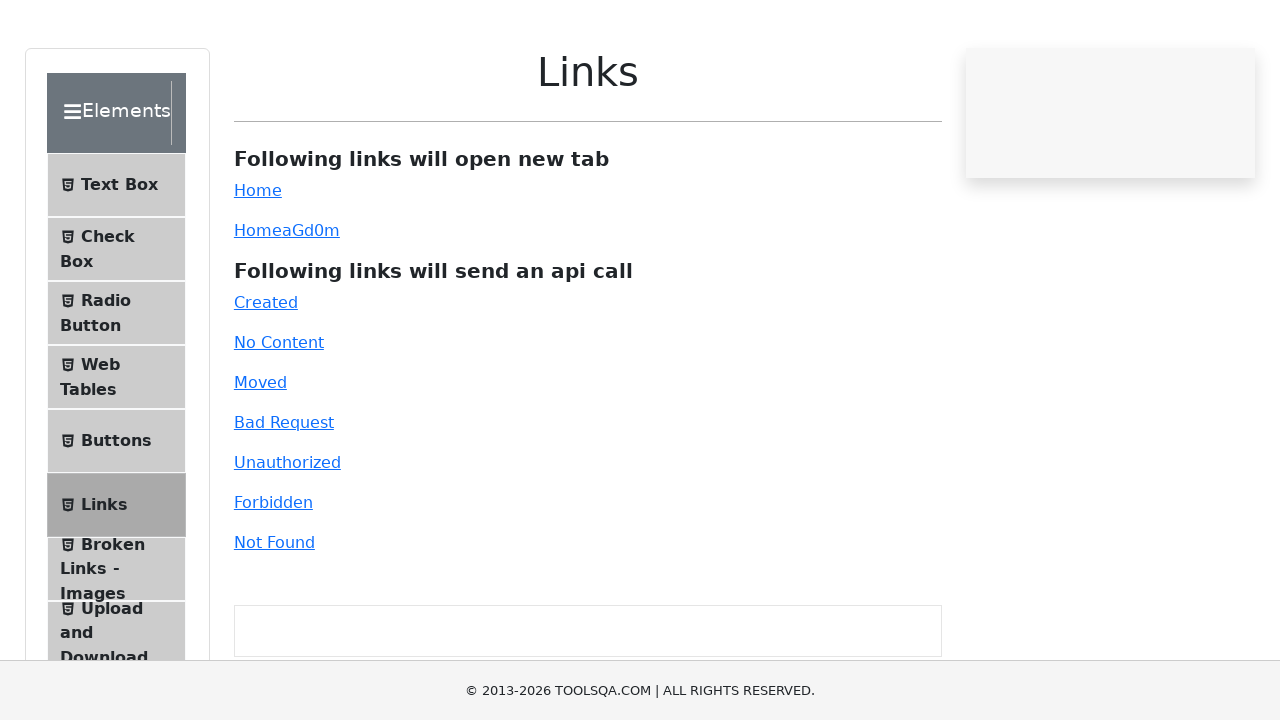

Clicked on link with partial text 'Home' at (258, 266) on a:has-text('Home')
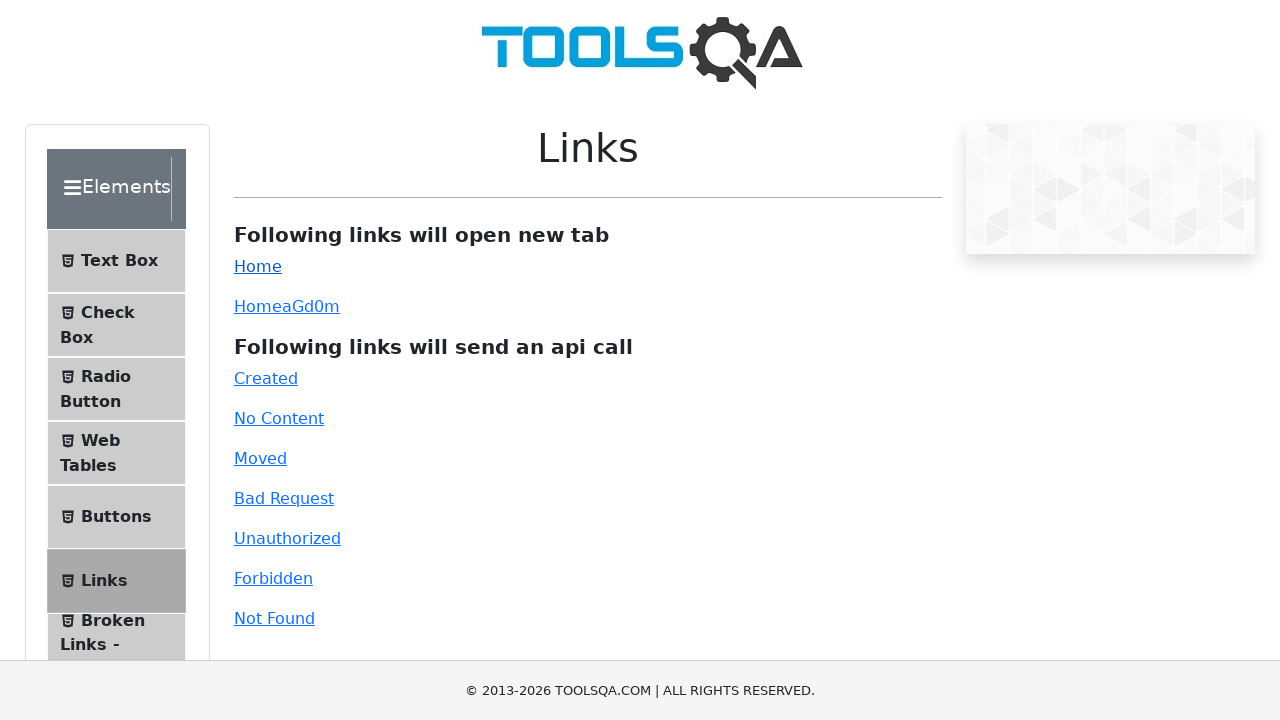

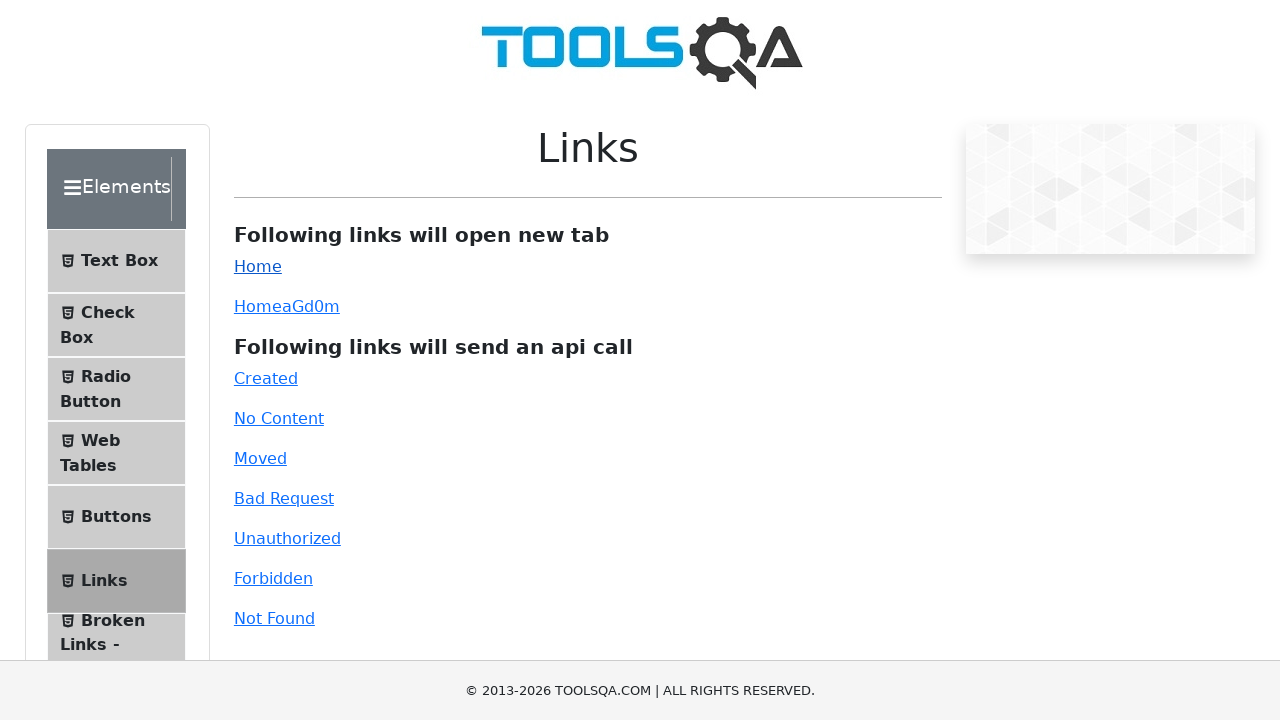